Opens the PolicyBazaar insurance website homepage and waits for it to load.

Starting URL: https://www.policybazaar.com/

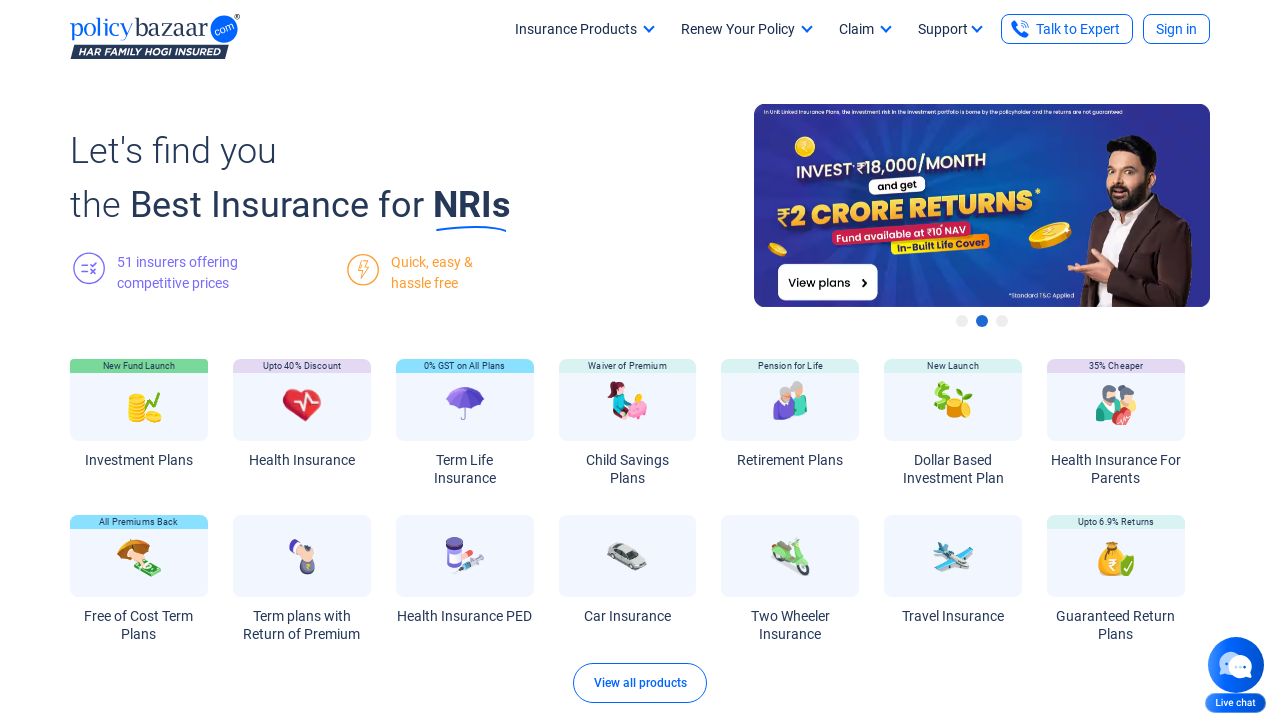

Navigated to PolicyBazaar homepage
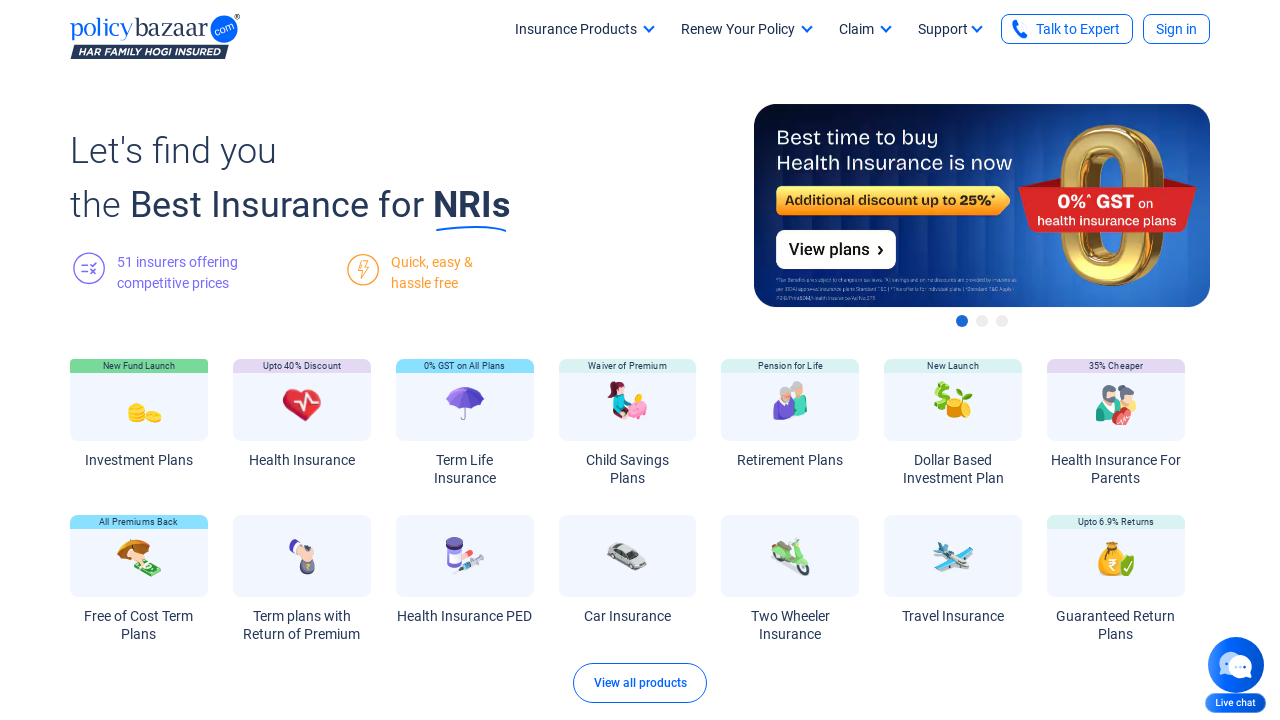

Waited for PolicyBazaar homepage to fully load (networkidle)
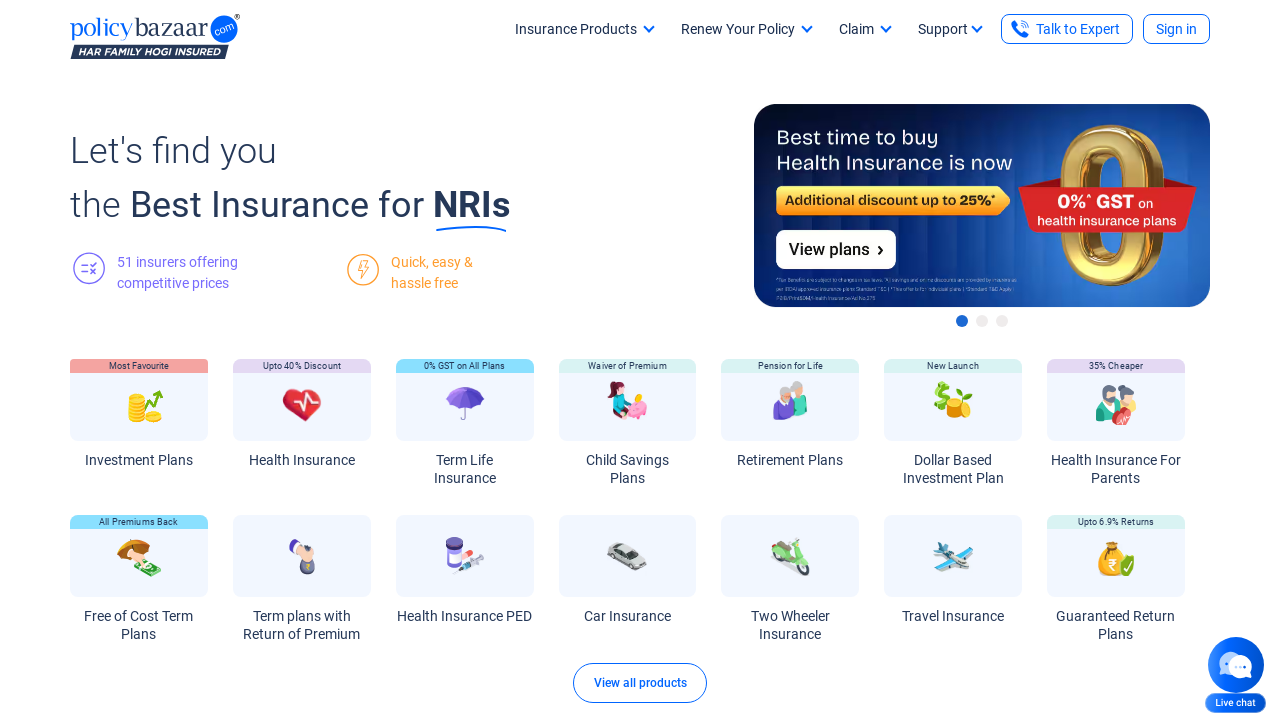

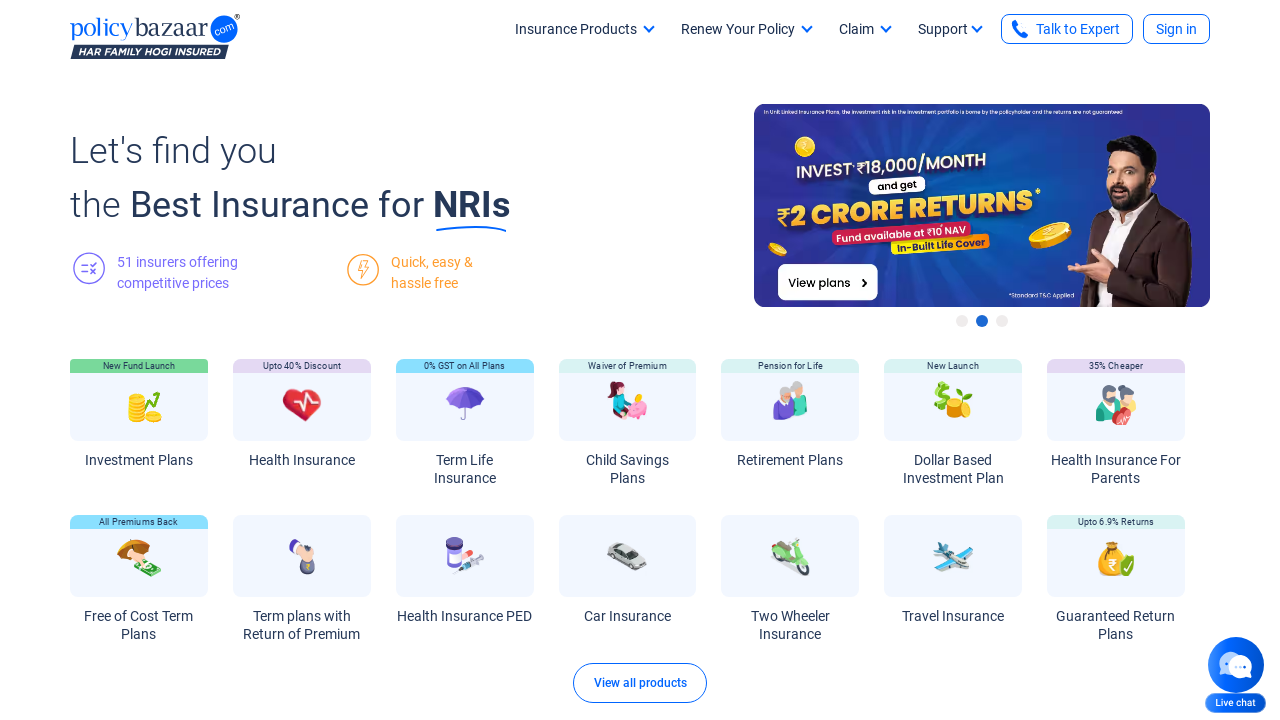